Searches for bags on Ajio, applies filters for Men's fashion bags, and verifies that product listings are displayed

Starting URL: https://www.ajio.com/

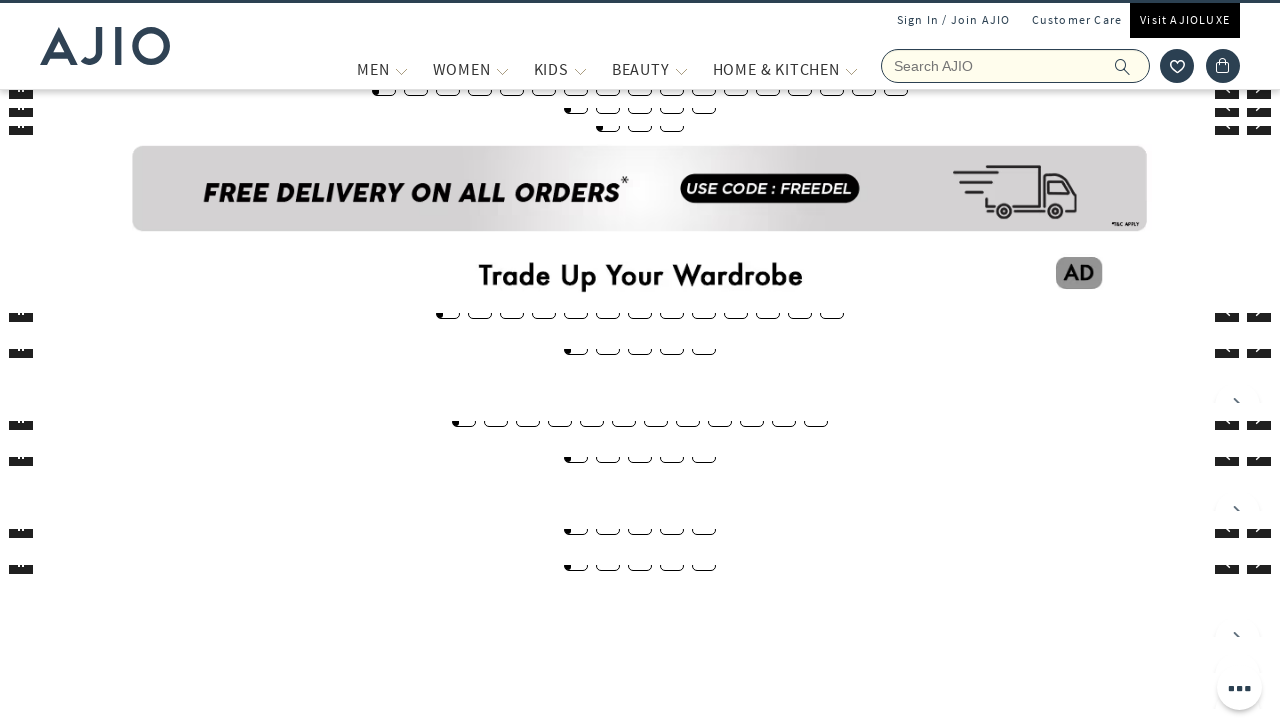

Filled search input with 'Bags' on xpath=//input[@placeholder='Search AJIO']
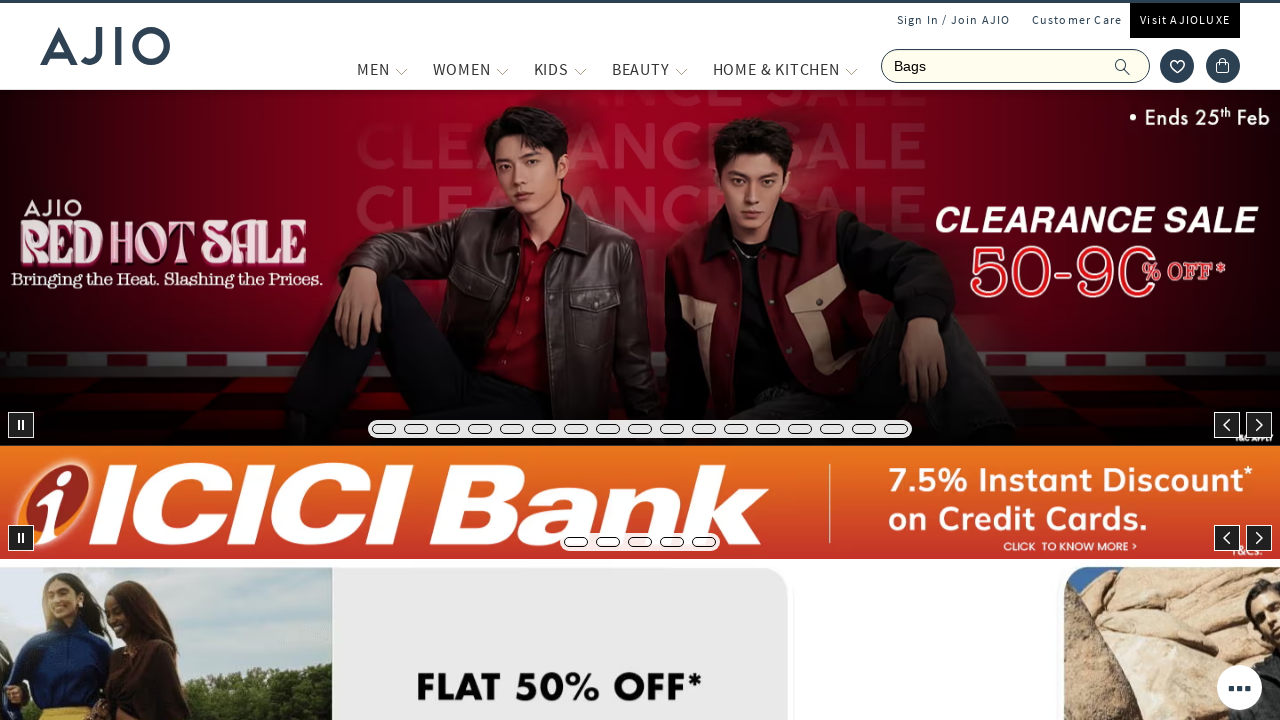

Pressed Enter to search for bags on xpath=//input[@placeholder='Search AJIO']
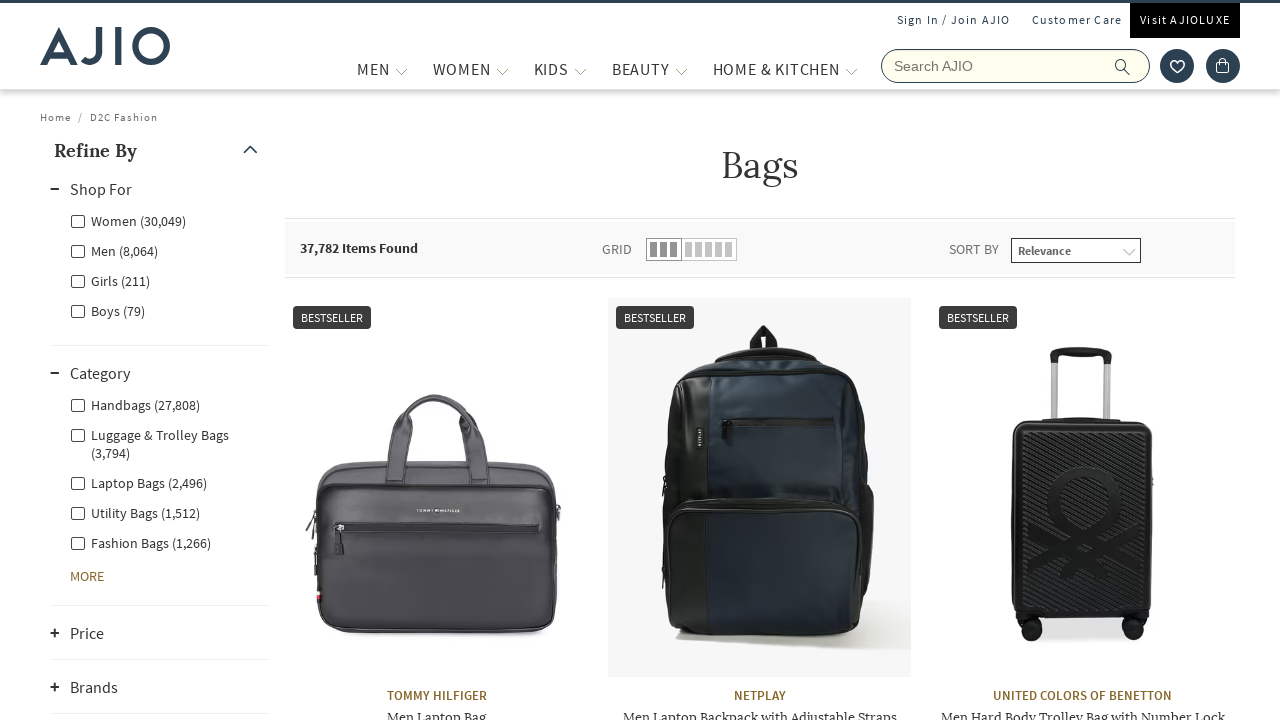

Clicked Men filter at (114, 250) on xpath=//label[@class='facet-linkname facet-linkname-genderfilter facet-linkname-
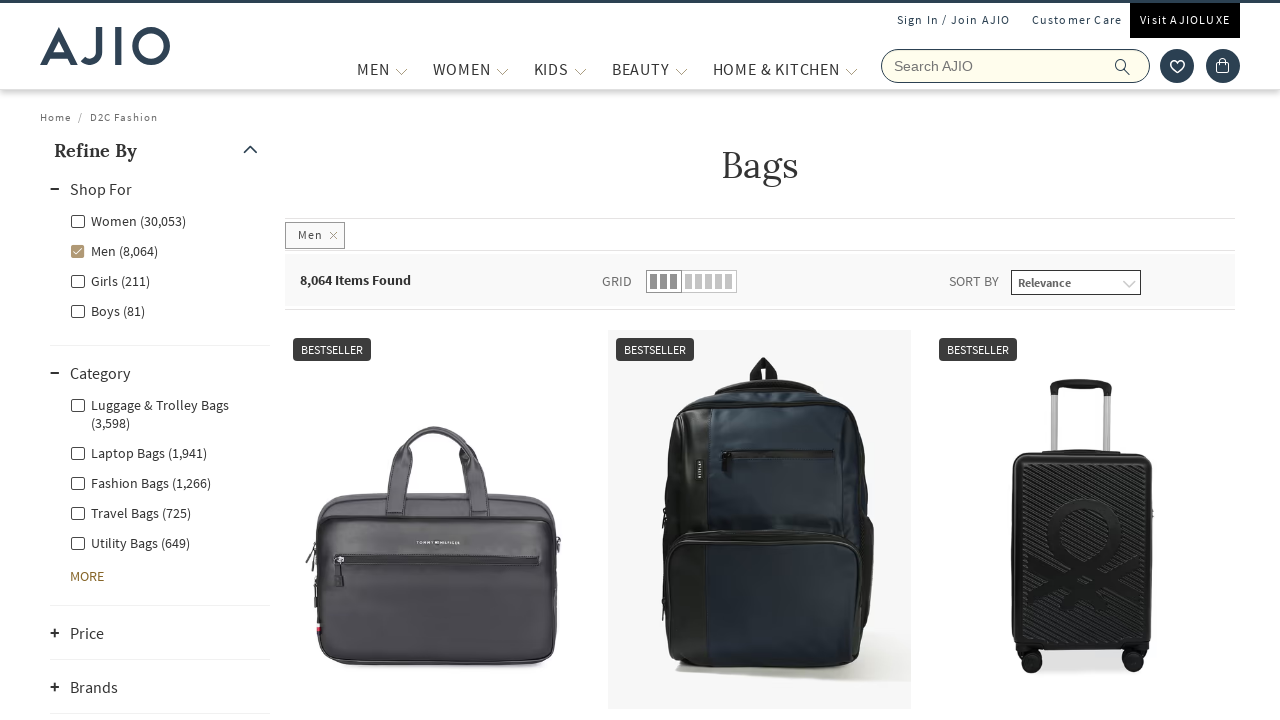

Waited 3 seconds for Men filter to apply
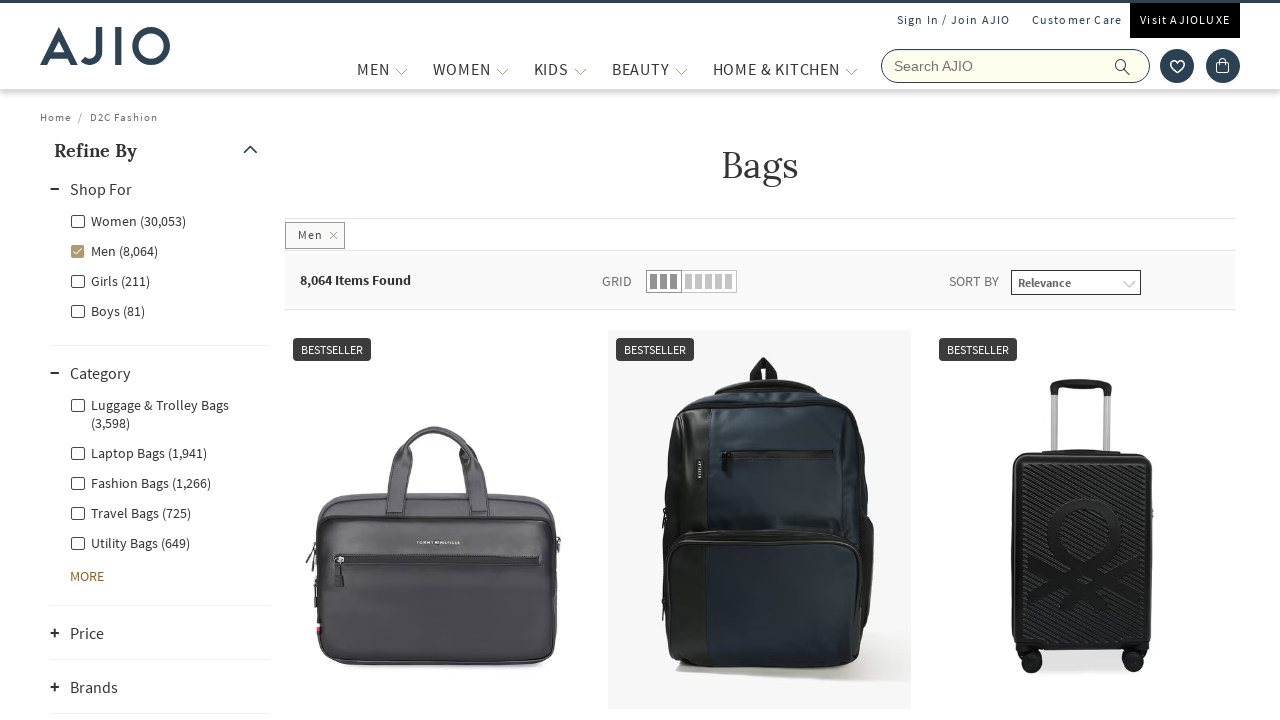

Clicked Men - Fashion Bags category filter at (140, 482) on xpath=//label[@class='facet-linkname facet-linkname-l1l3nestedcategory facet-lin
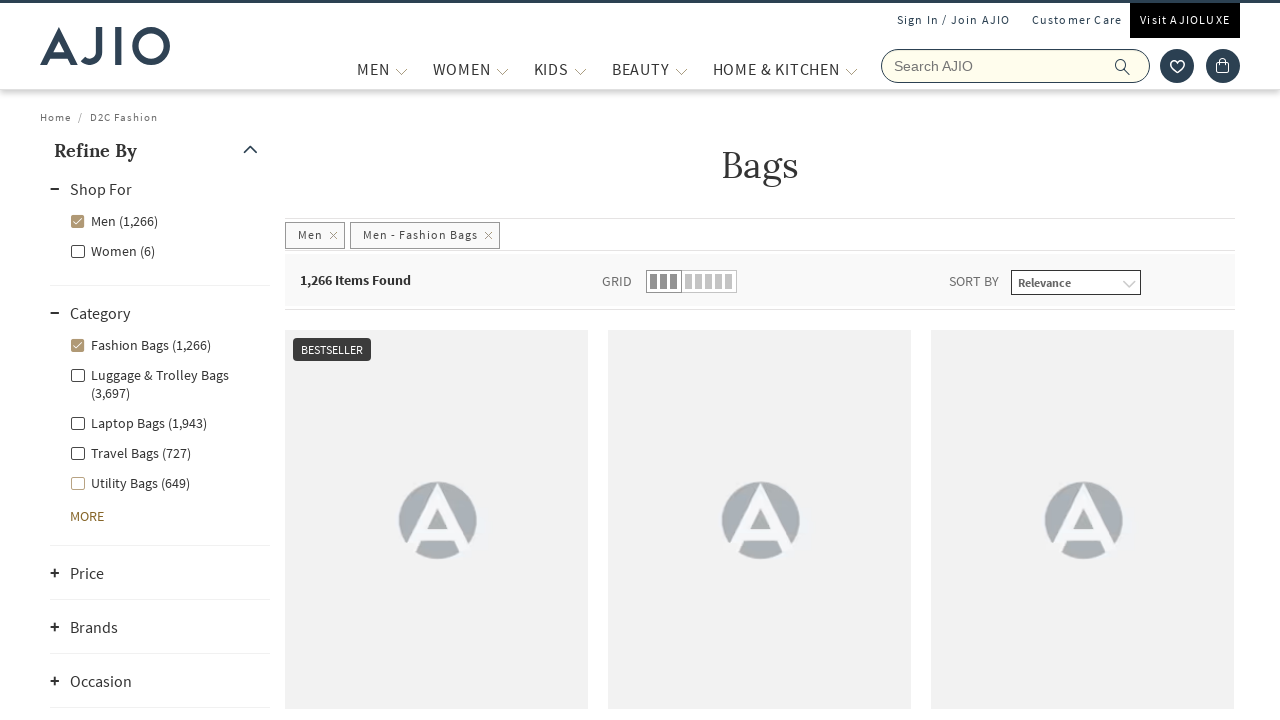

Waited for product listing length element to load
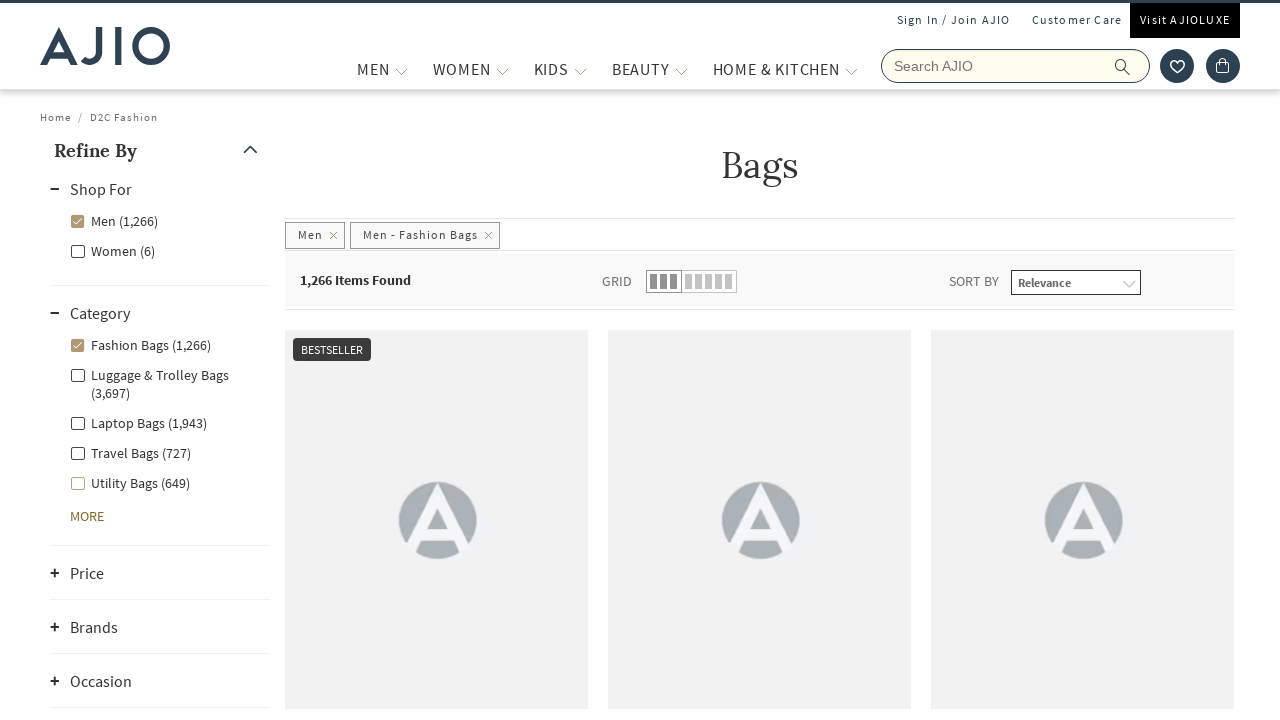

Verified brand elements are present in product listings
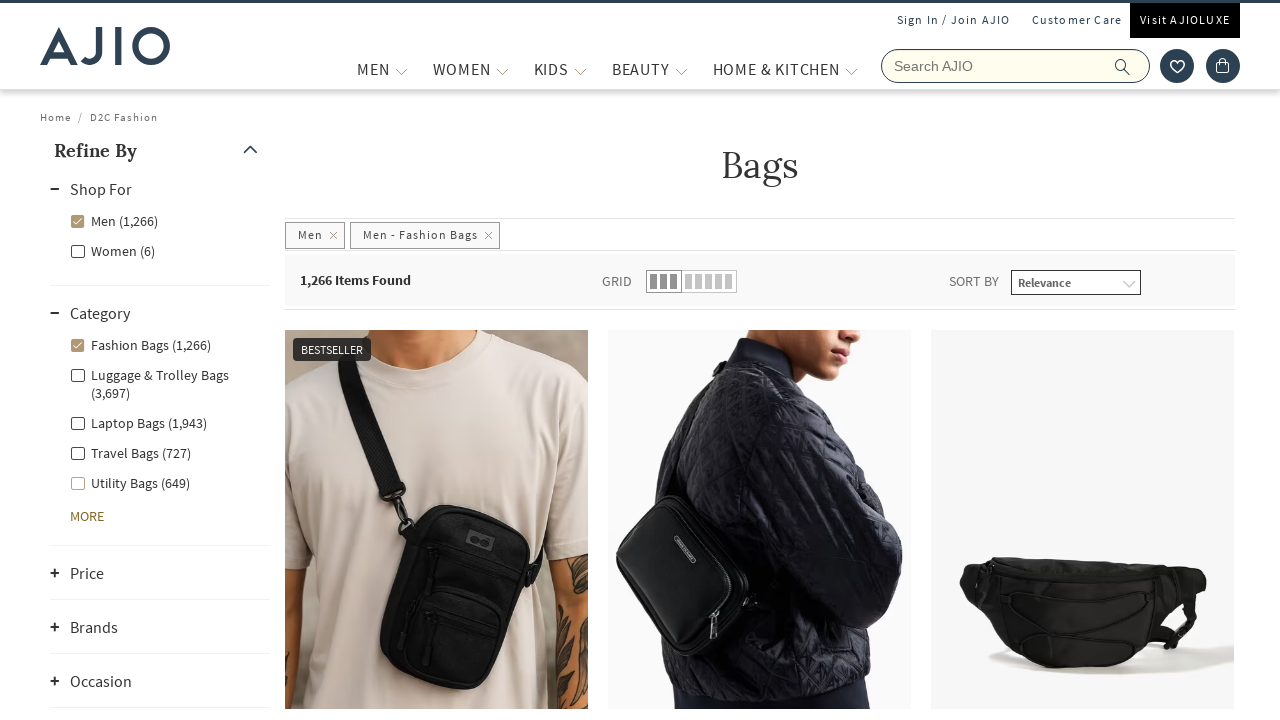

Verified bag name elements are present in product listings
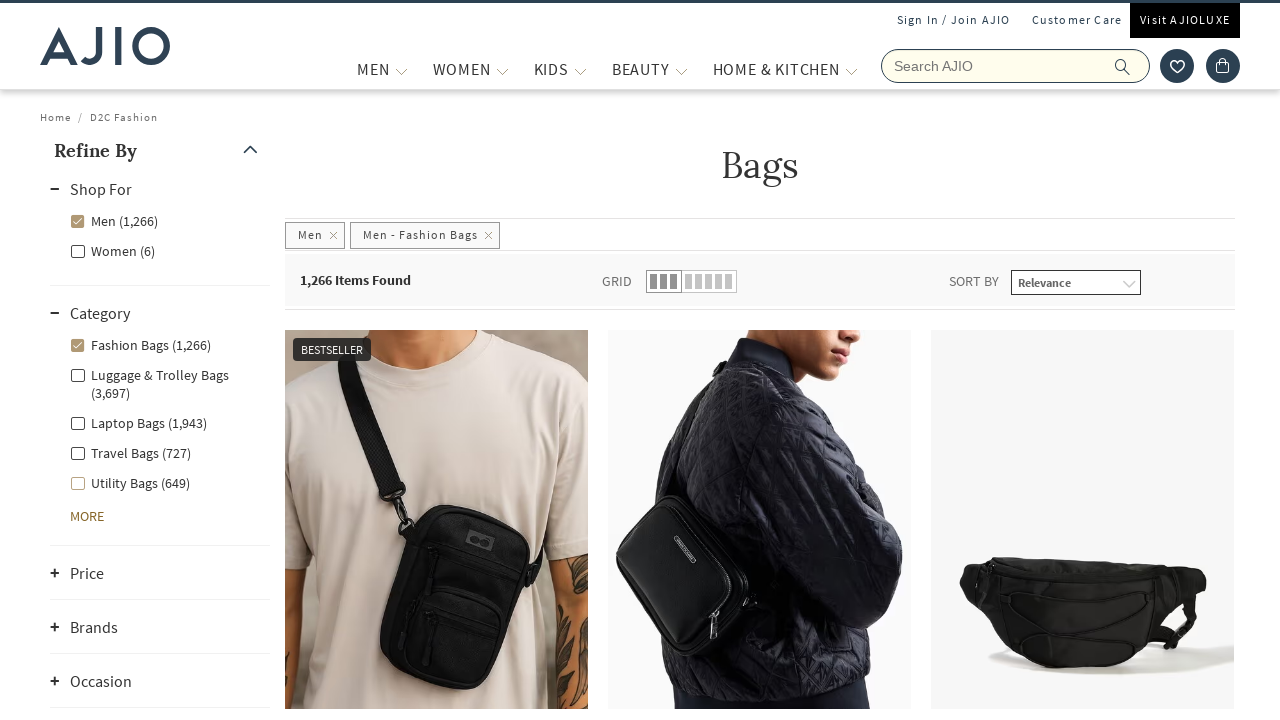

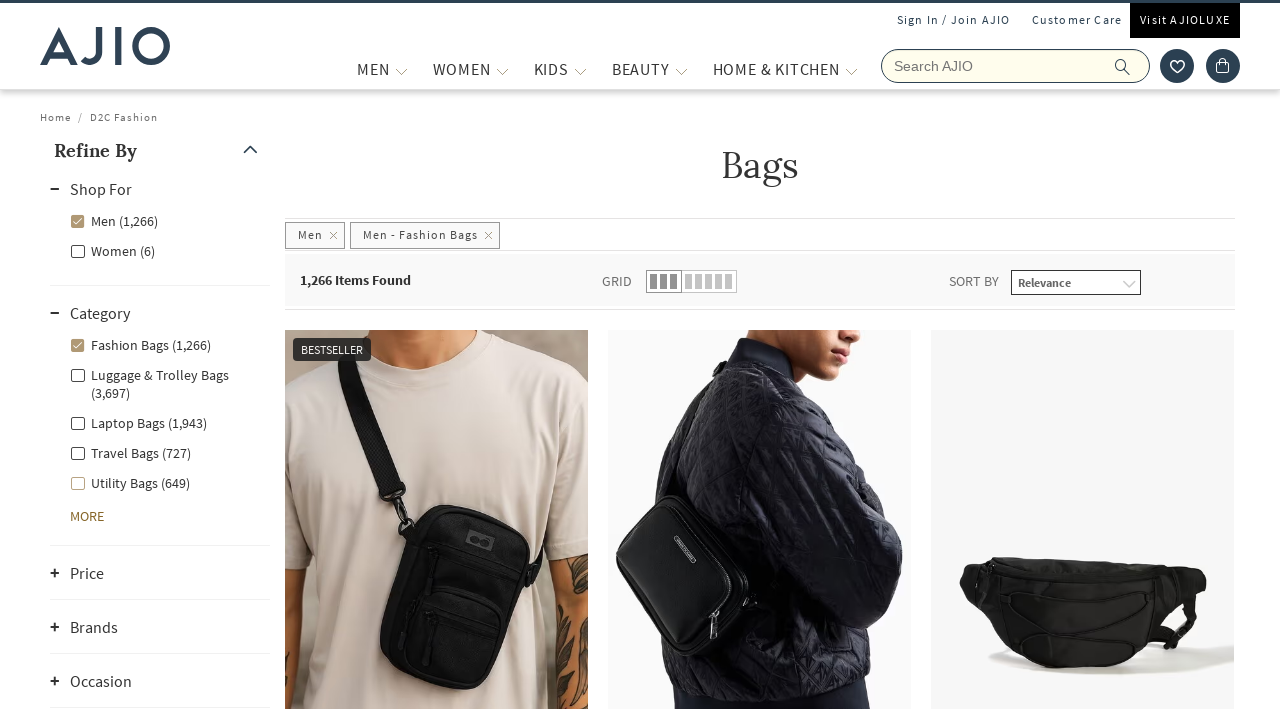